Tests checkbox functionality by clicking on multiple checkboxes using JavaScript execution

Starting URL: https://www.leafground.com/checkbox.xhtml

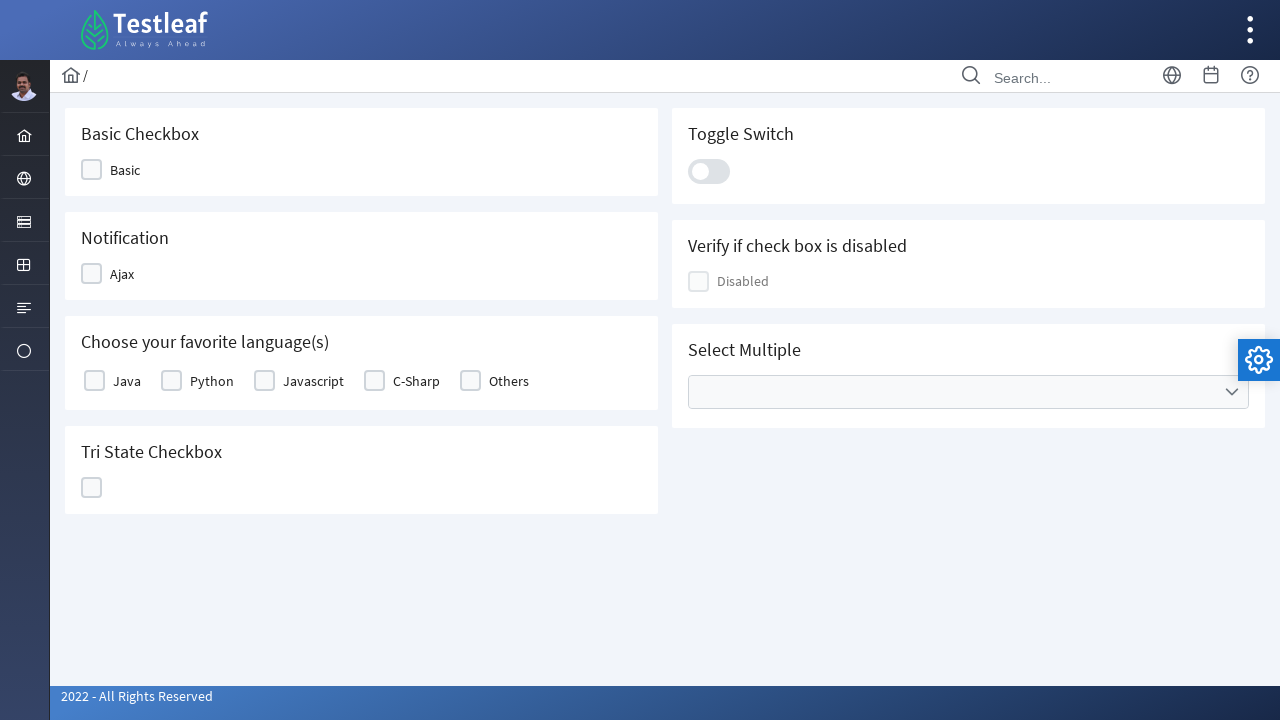

Clicked the first checkbox using JavaScript execution
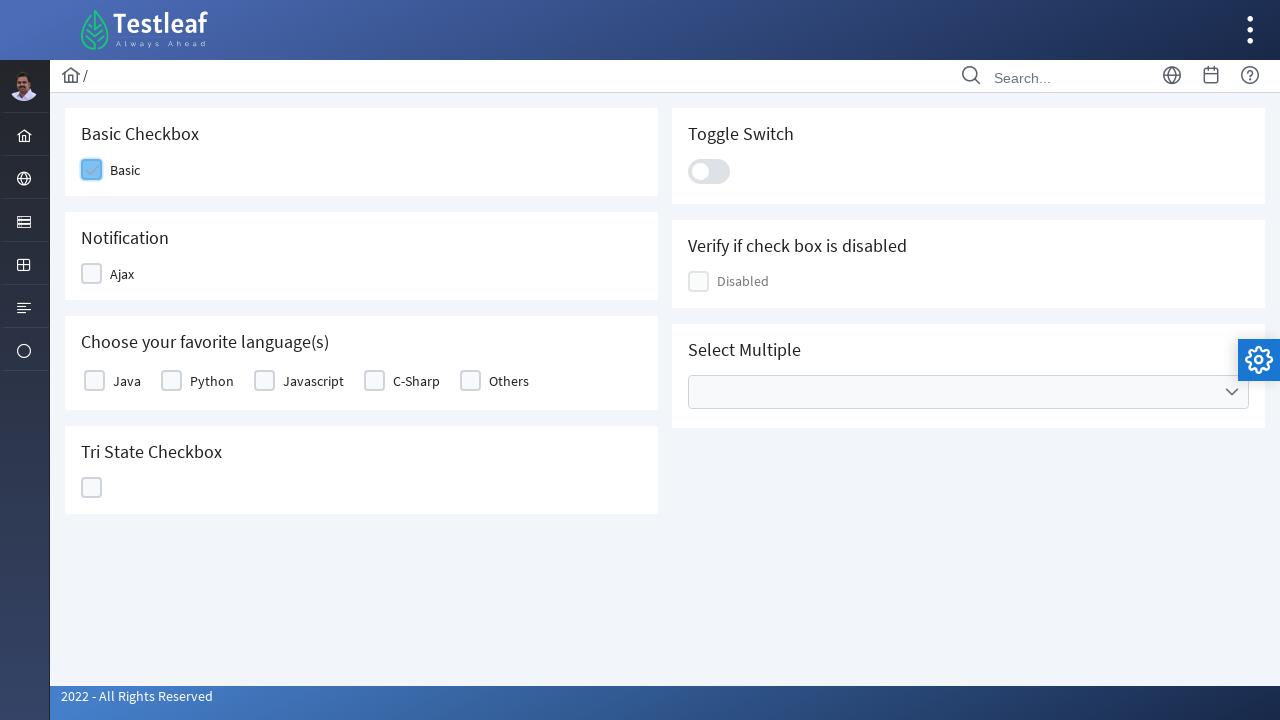

Clicked the third checkbox using JavaScript execution
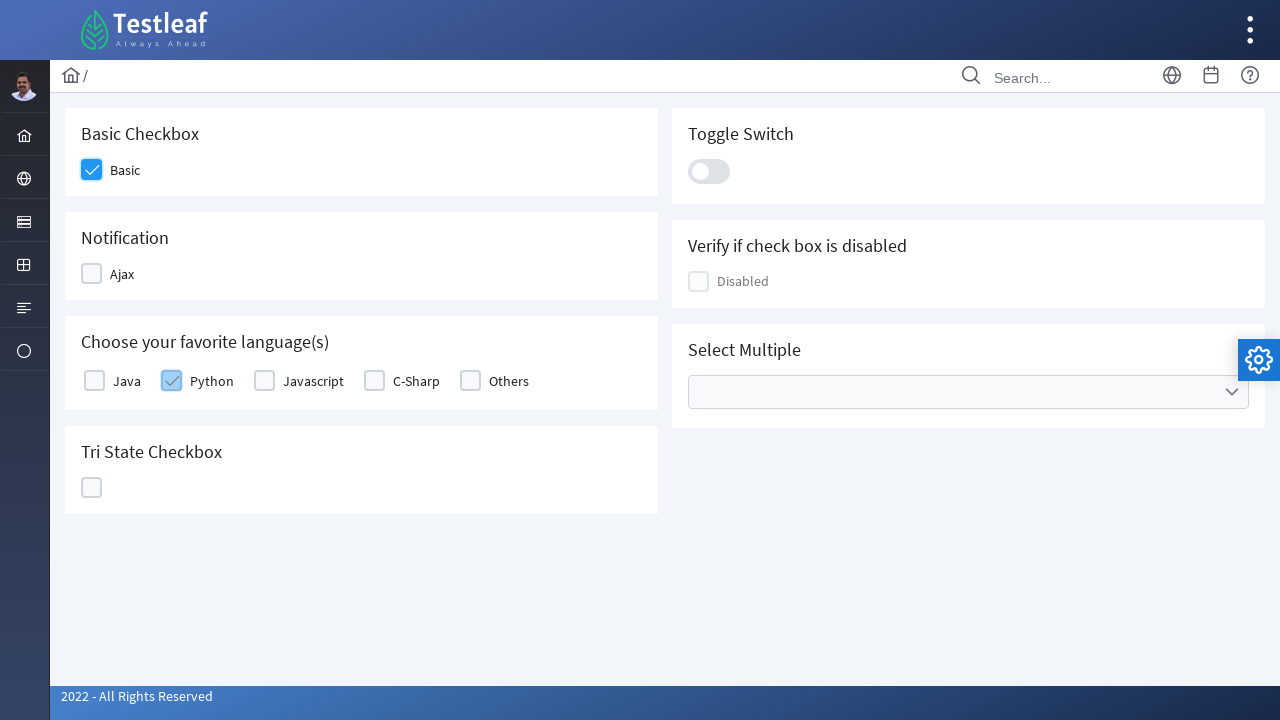

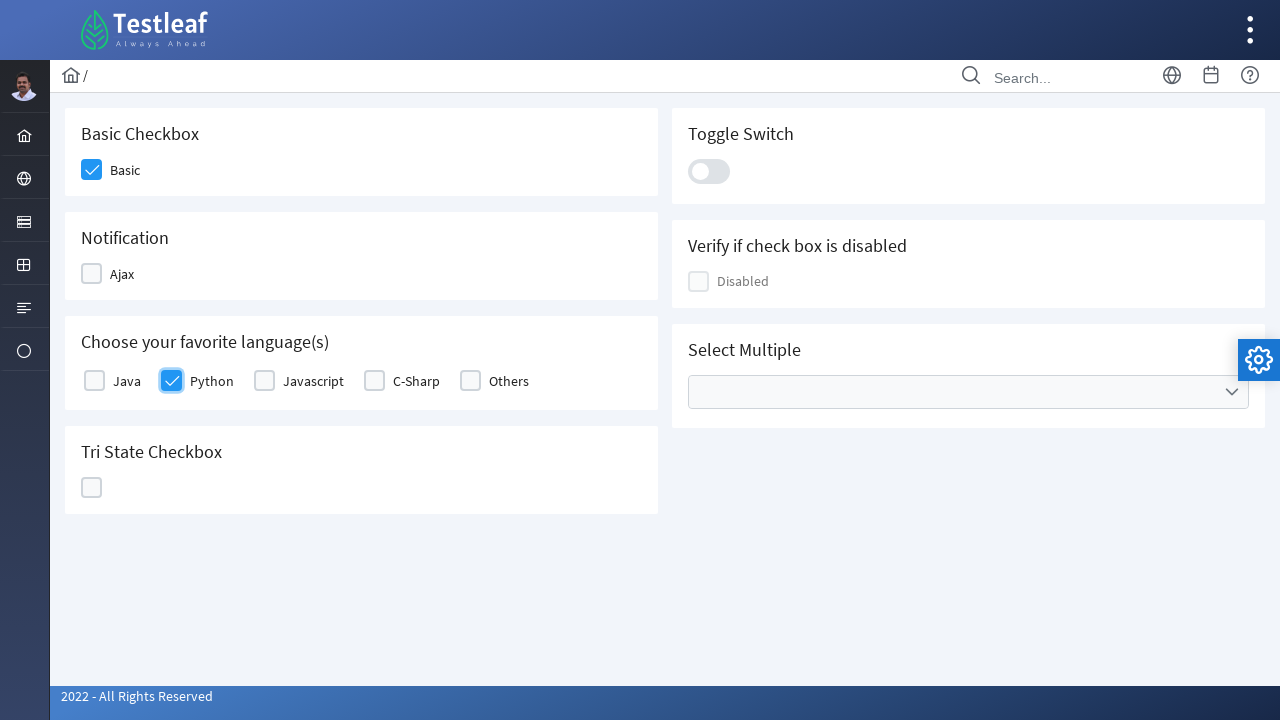